Tests that the todo counter displays the correct number of items

Starting URL: https://demo.playwright.dev/todomvc

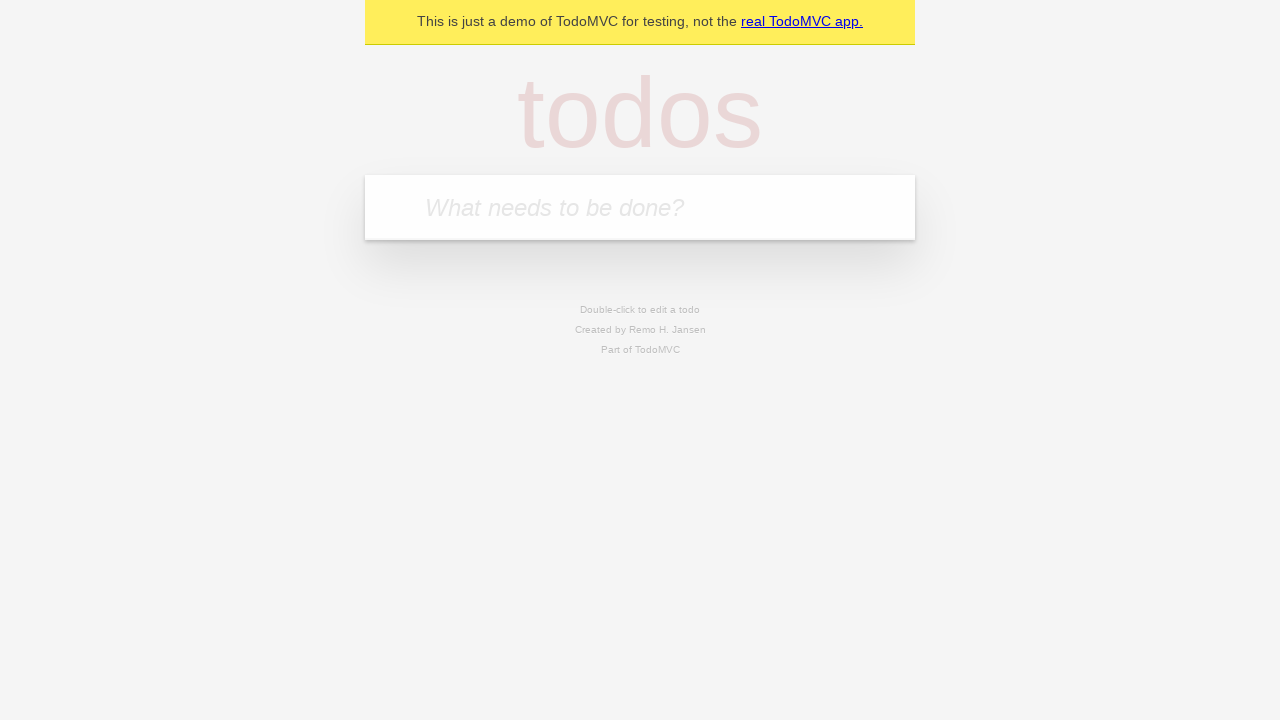

Located the 'What needs to be done?' input field
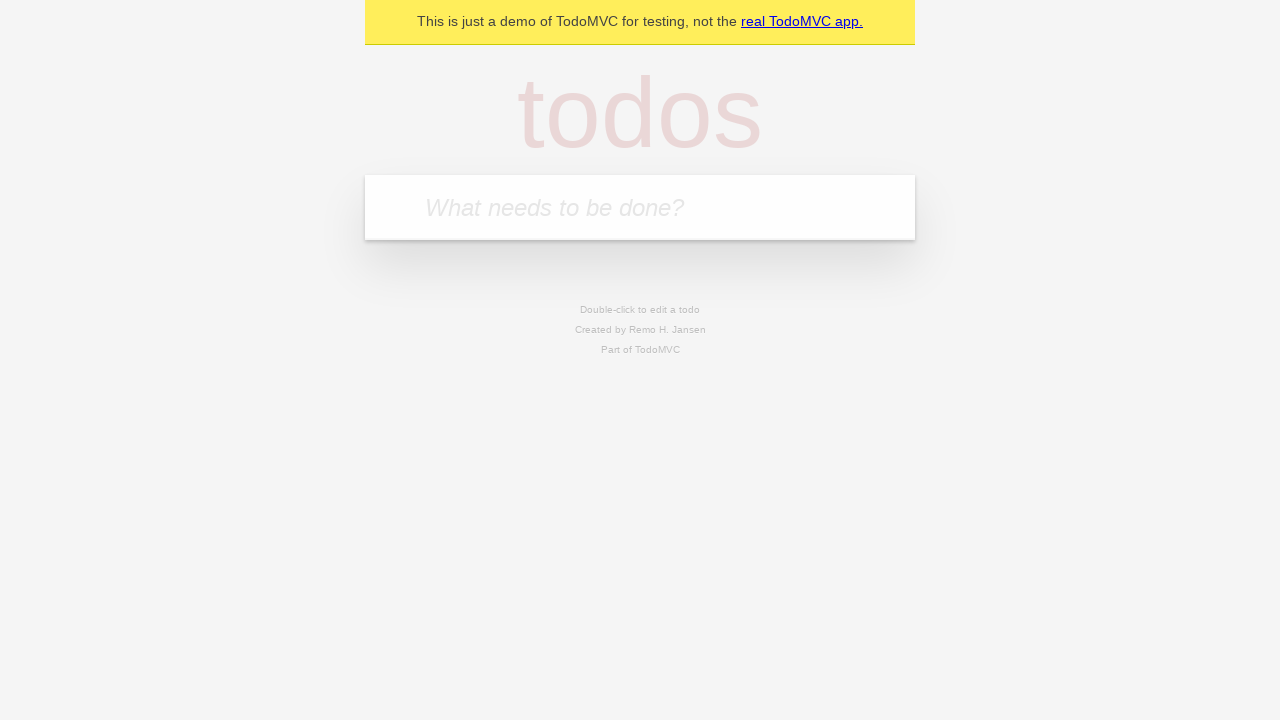

Filled input with 'buy some cheese' on internal:attr=[placeholder="What needs to be done?"i]
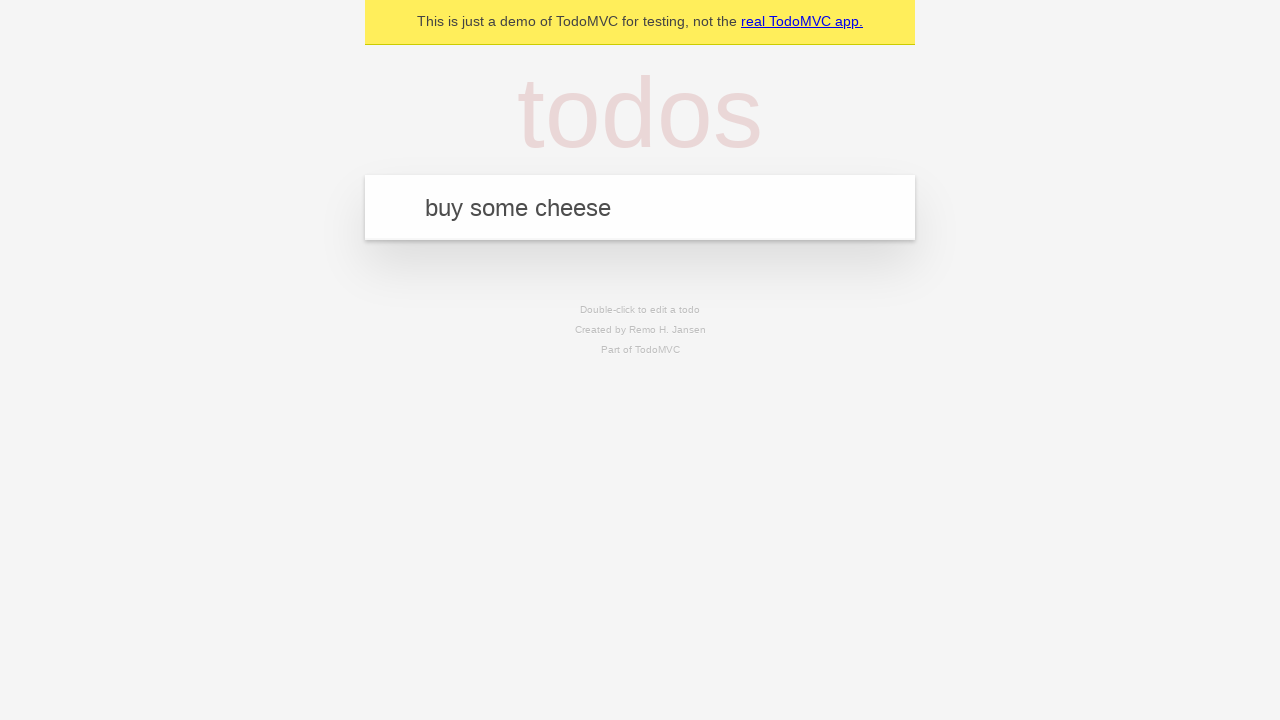

Pressed Enter to add first todo item on internal:attr=[placeholder="What needs to be done?"i]
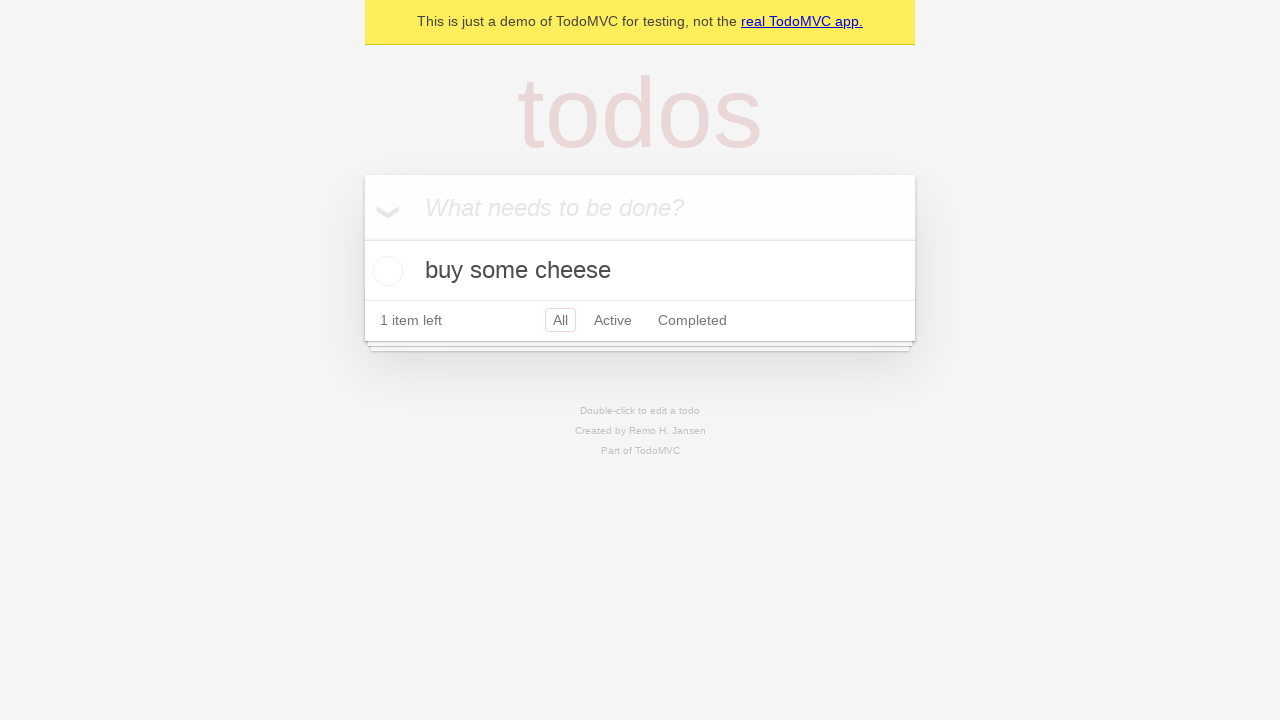

Todo counter element loaded after first item added
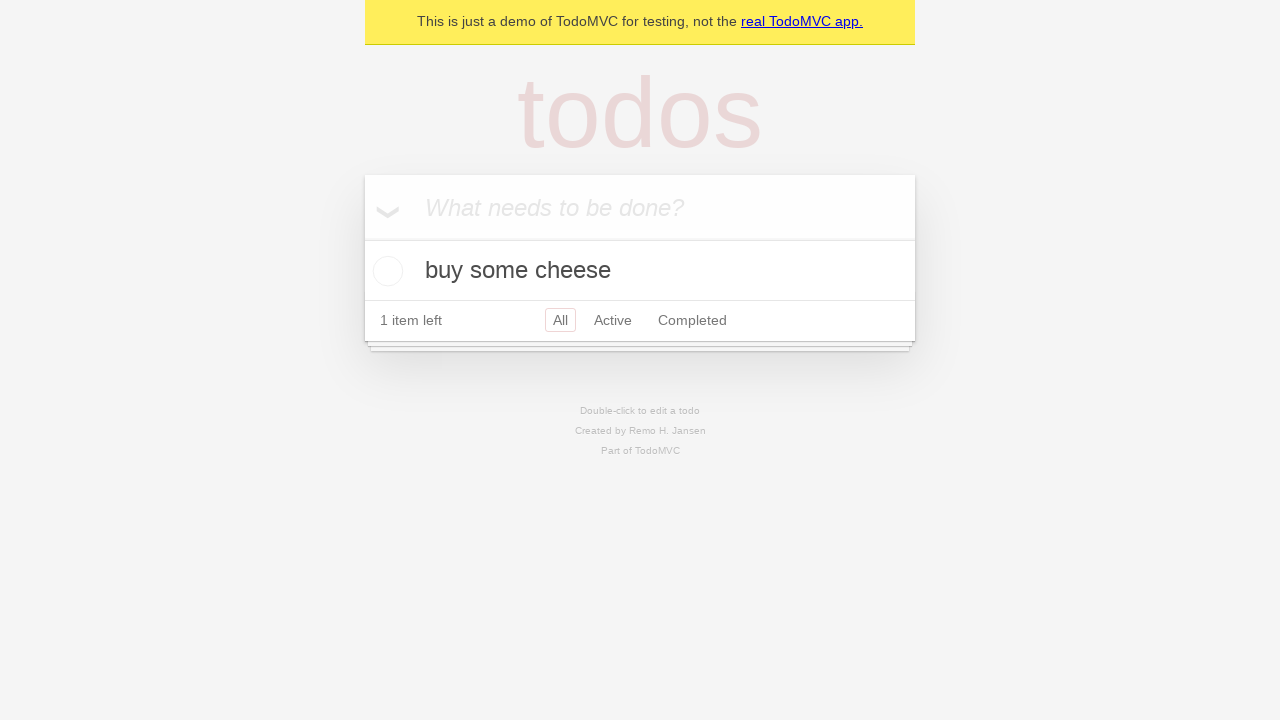

Filled input with 'feed the cat' on internal:attr=[placeholder="What needs to be done?"i]
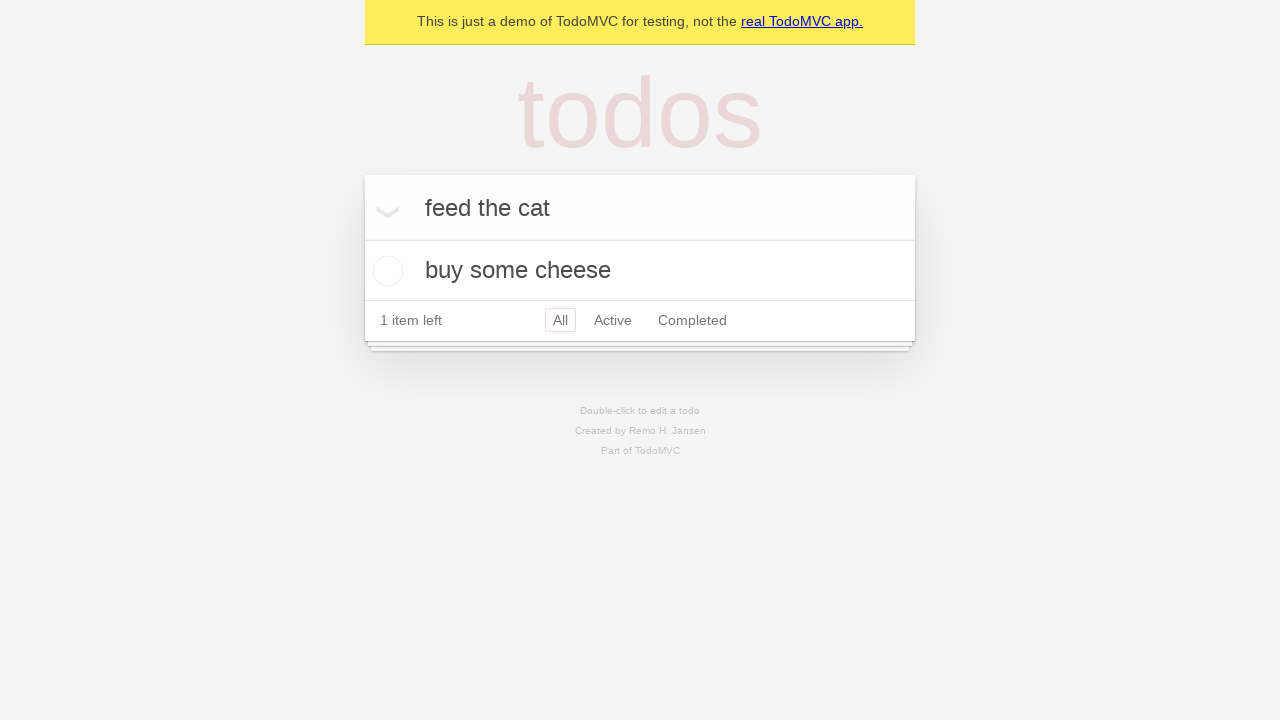

Pressed Enter to add second todo item on internal:attr=[placeholder="What needs to be done?"i]
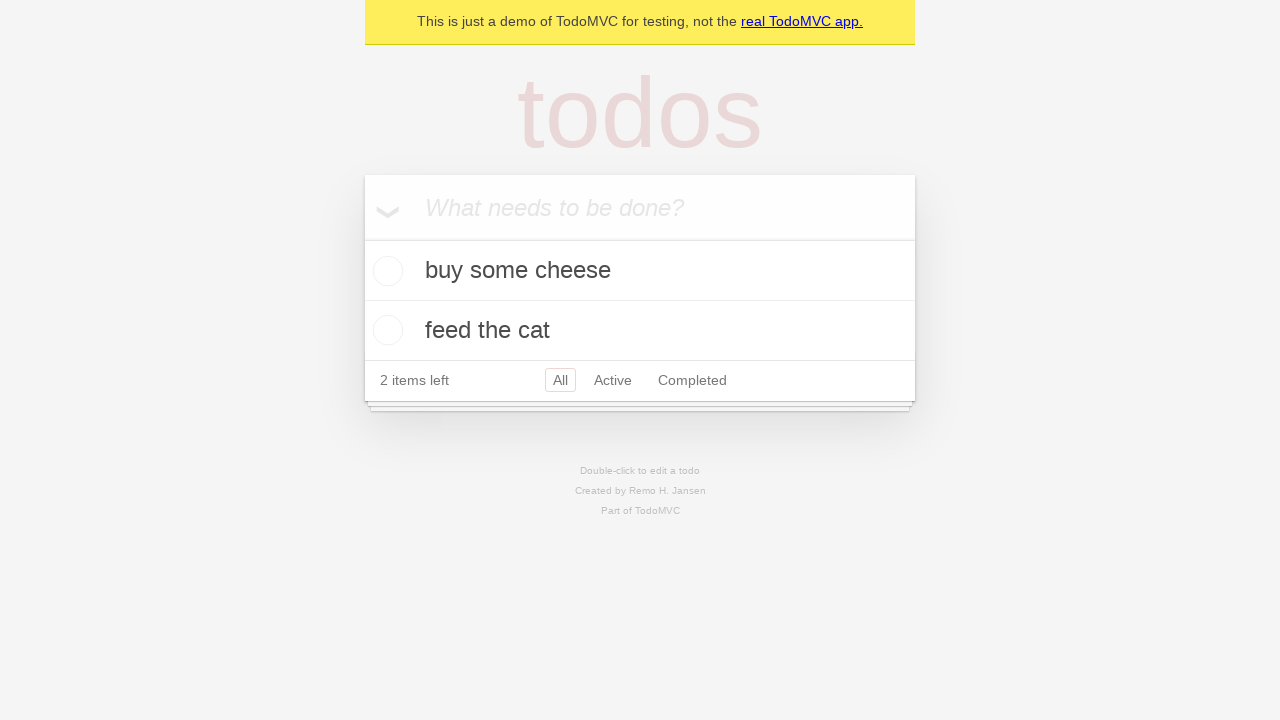

Todo counter element loaded after second item added
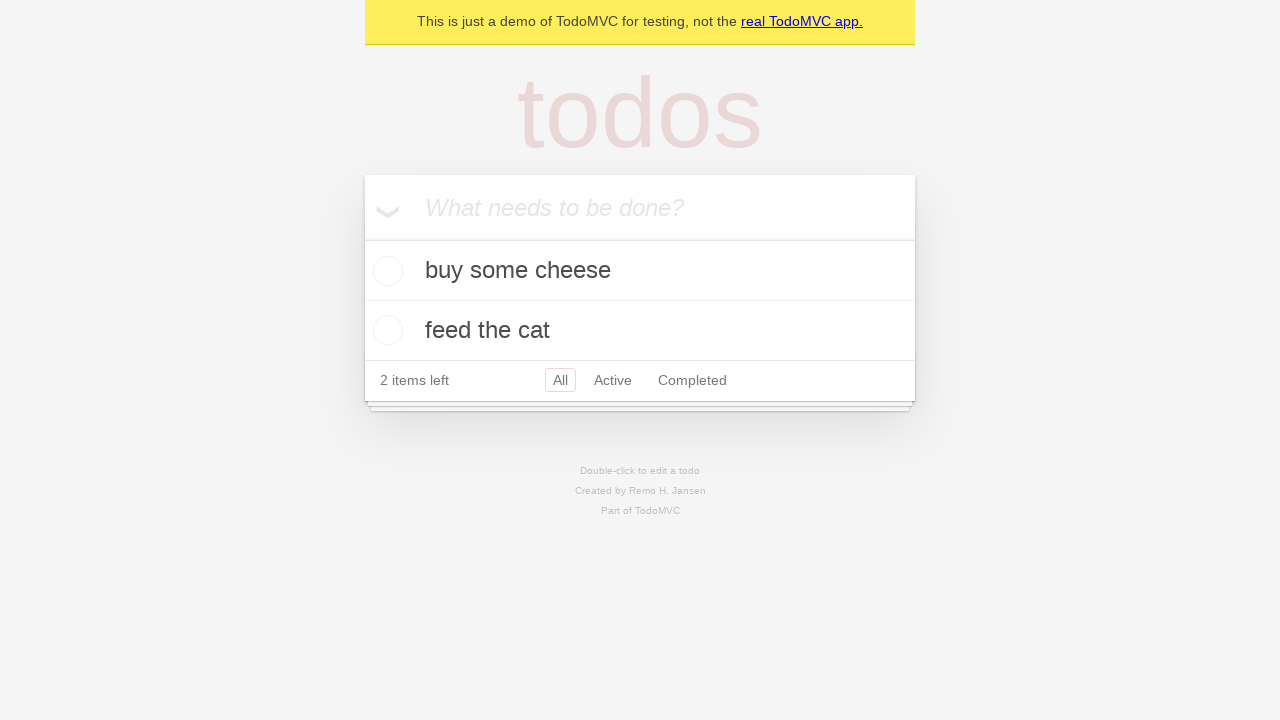

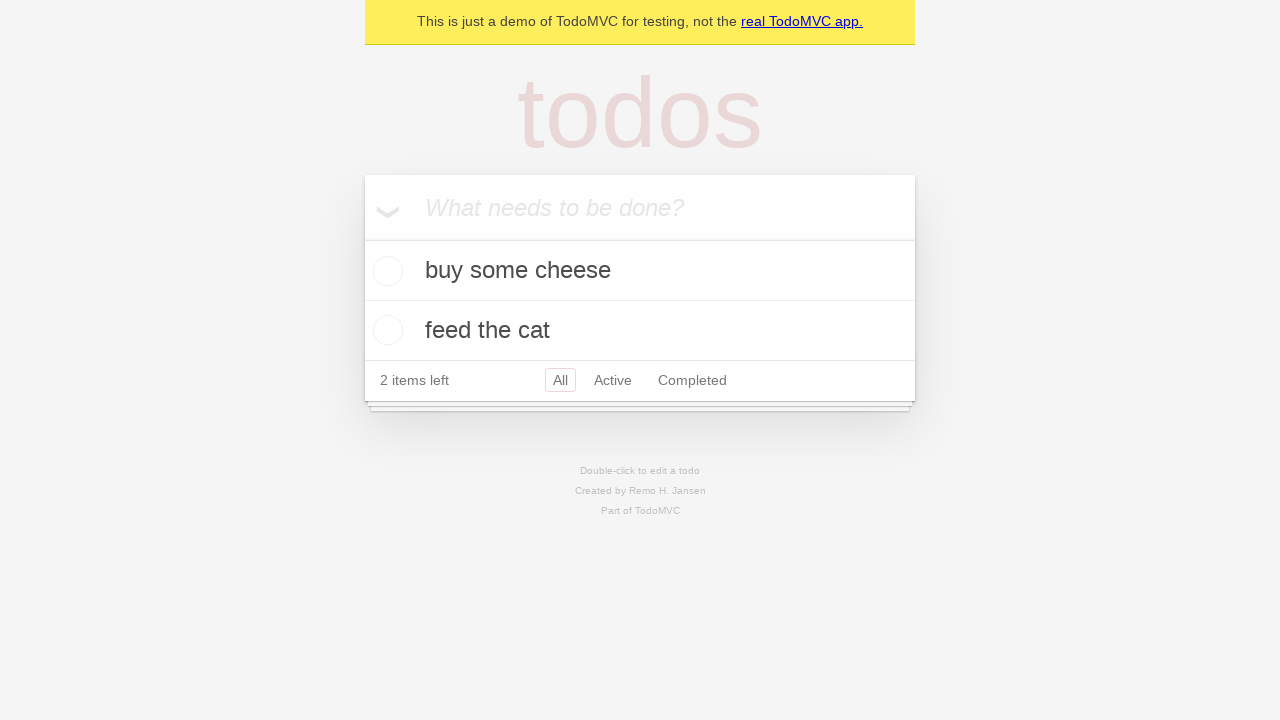